Tests double-click functionality on W3Schools TryIt editor by switching to the iframe result and performing a double-click action on a paragraph element

Starting URL: https://www.w3schools.com/jsref/tryit.asp?filename=tryjsref_ondblclick

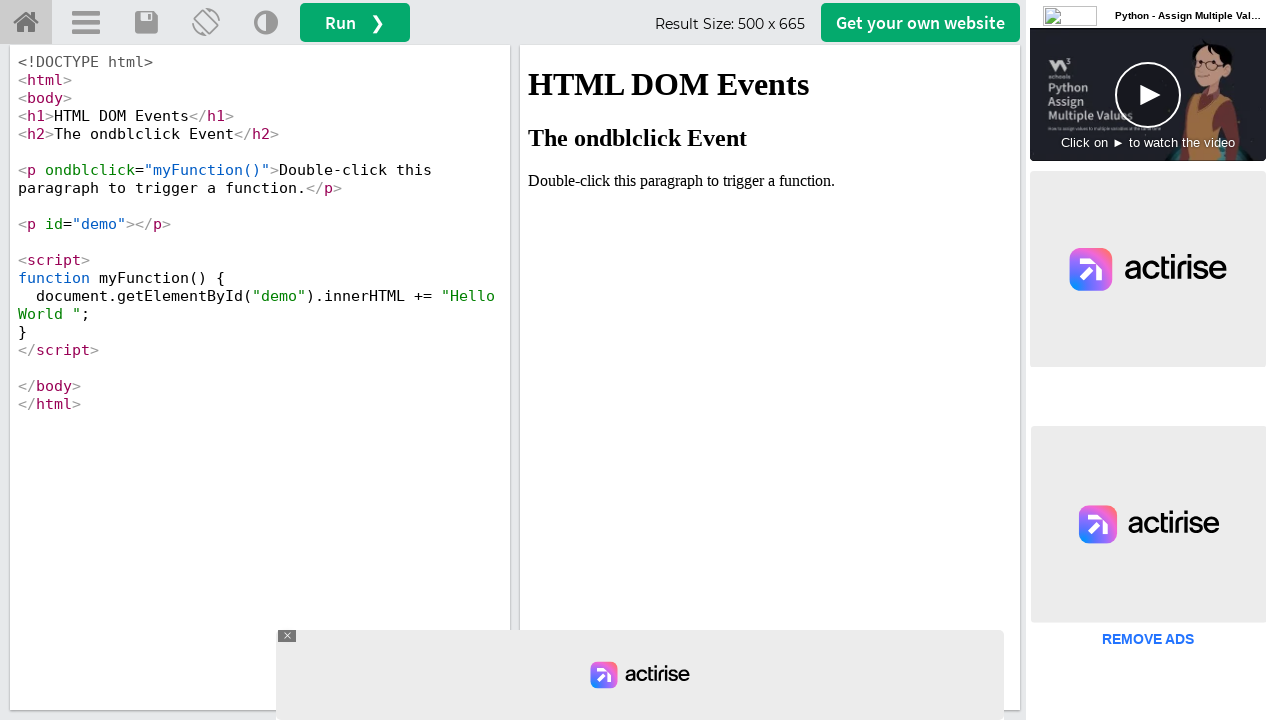

Located iframe with ID 'iframeResult' containing the result
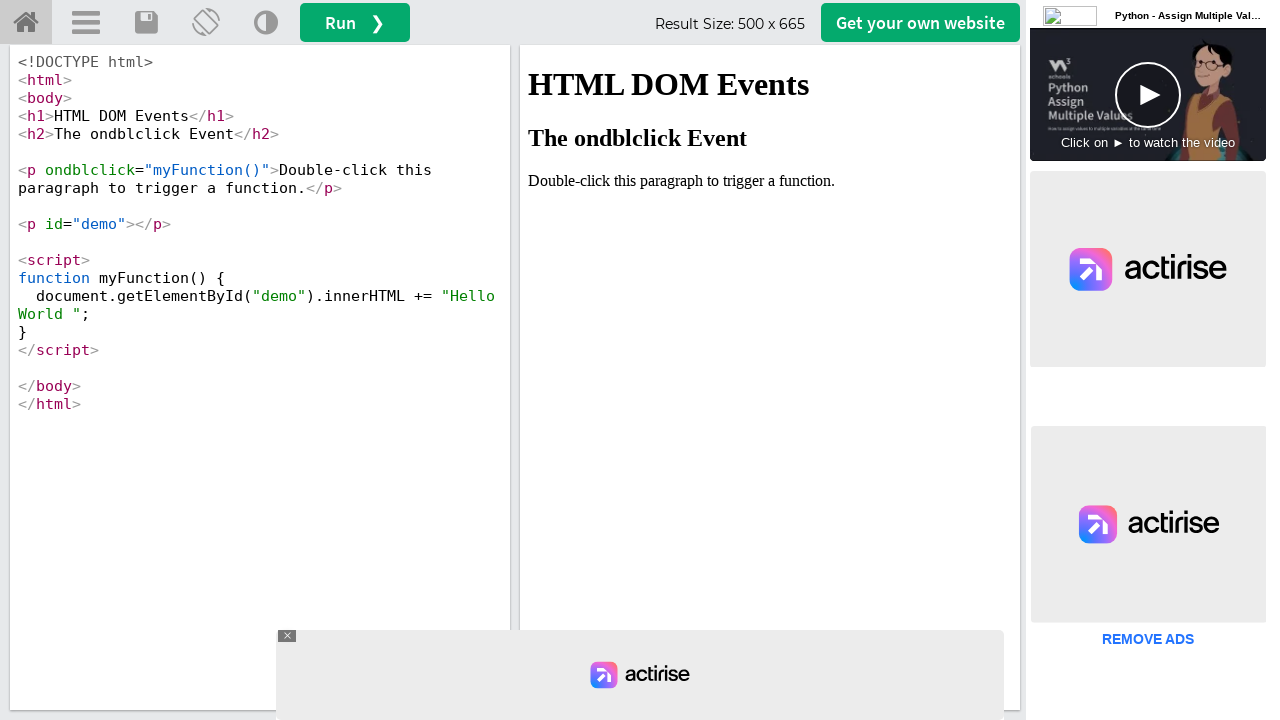

Double-clicked paragraph element with ondblclick='myFunction()' handler at (770, 181) on #iframeResult >> internal:control=enter-frame >> xpath=//p[@ondblclick='myFuncti
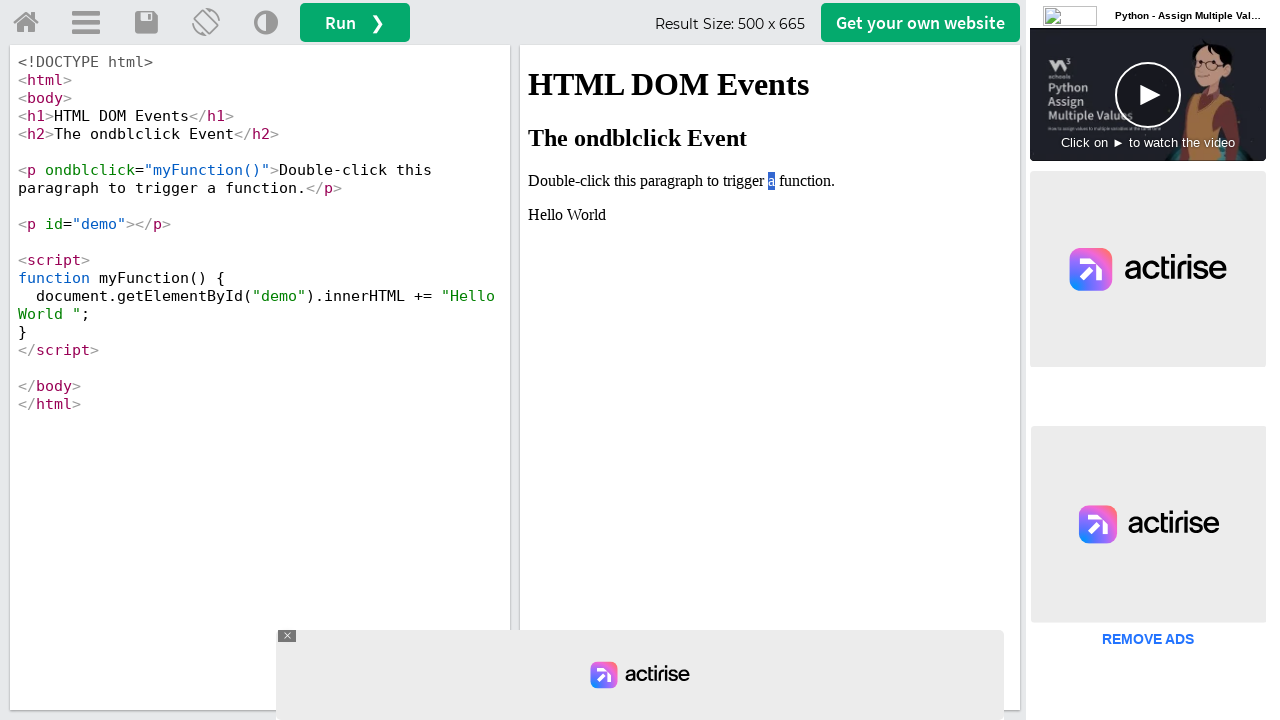

Waited 1000ms for double-click action to complete
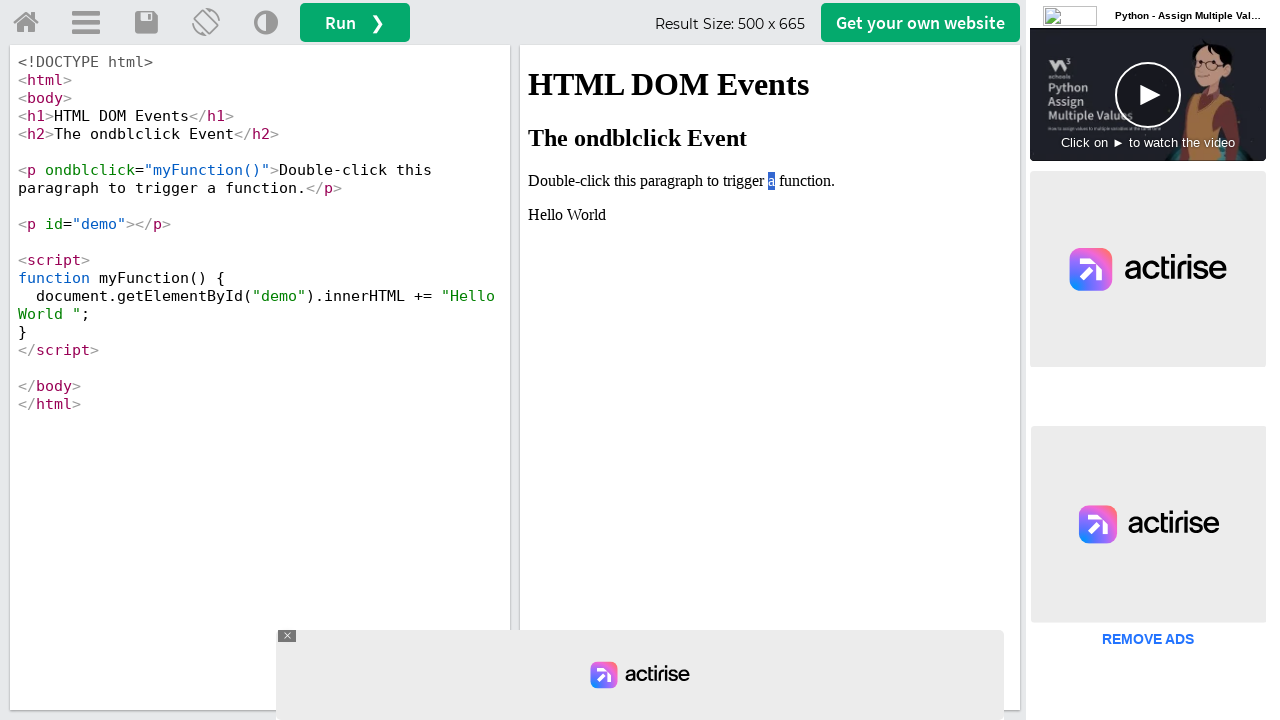

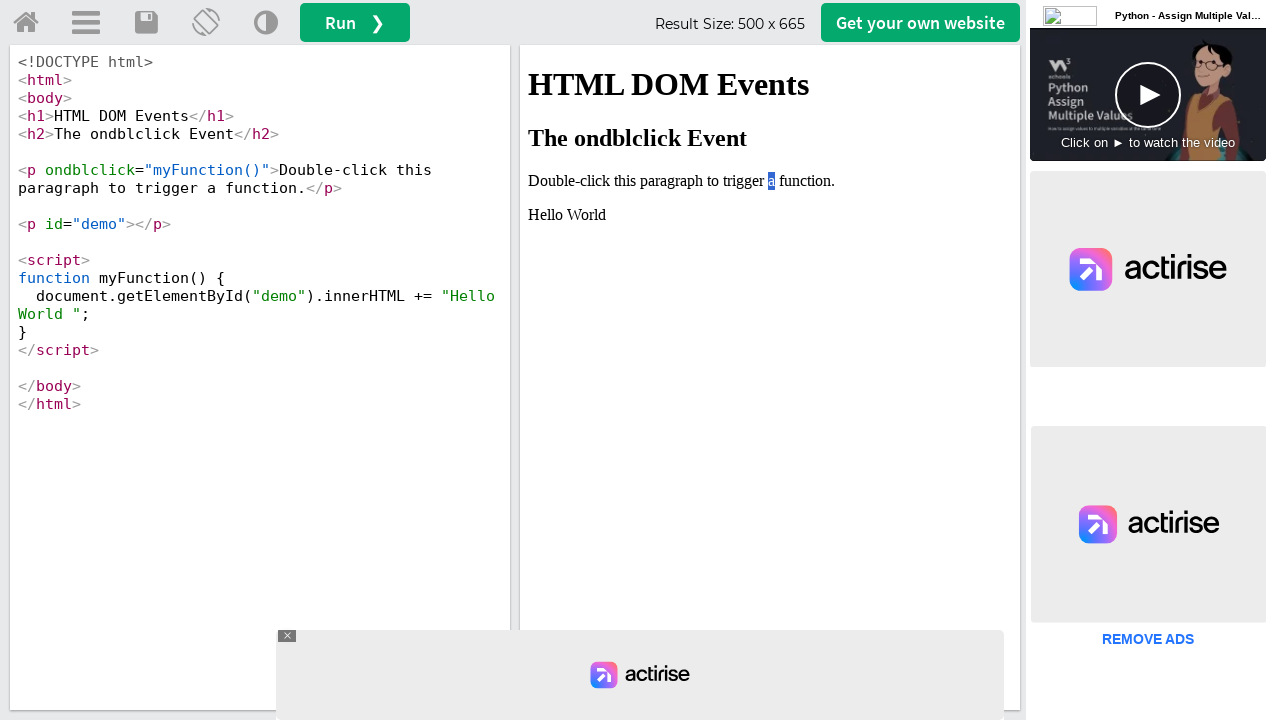